Tests browser navigation capabilities by navigating between two websites, using back/forward navigation, and refreshing the page to verify navigation commands work correctly.

Starting URL: https://www.mercedes-benz.com/en/

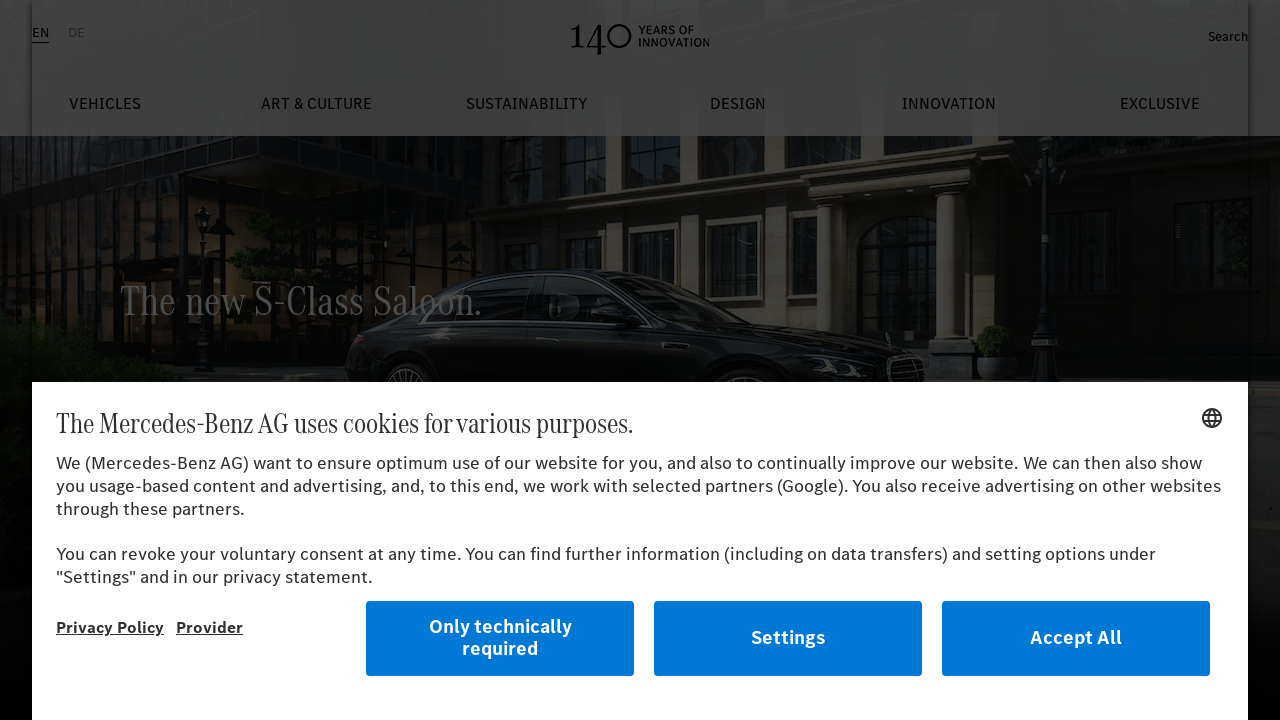

Navigated to Relaxo Footwear Sparx collection page
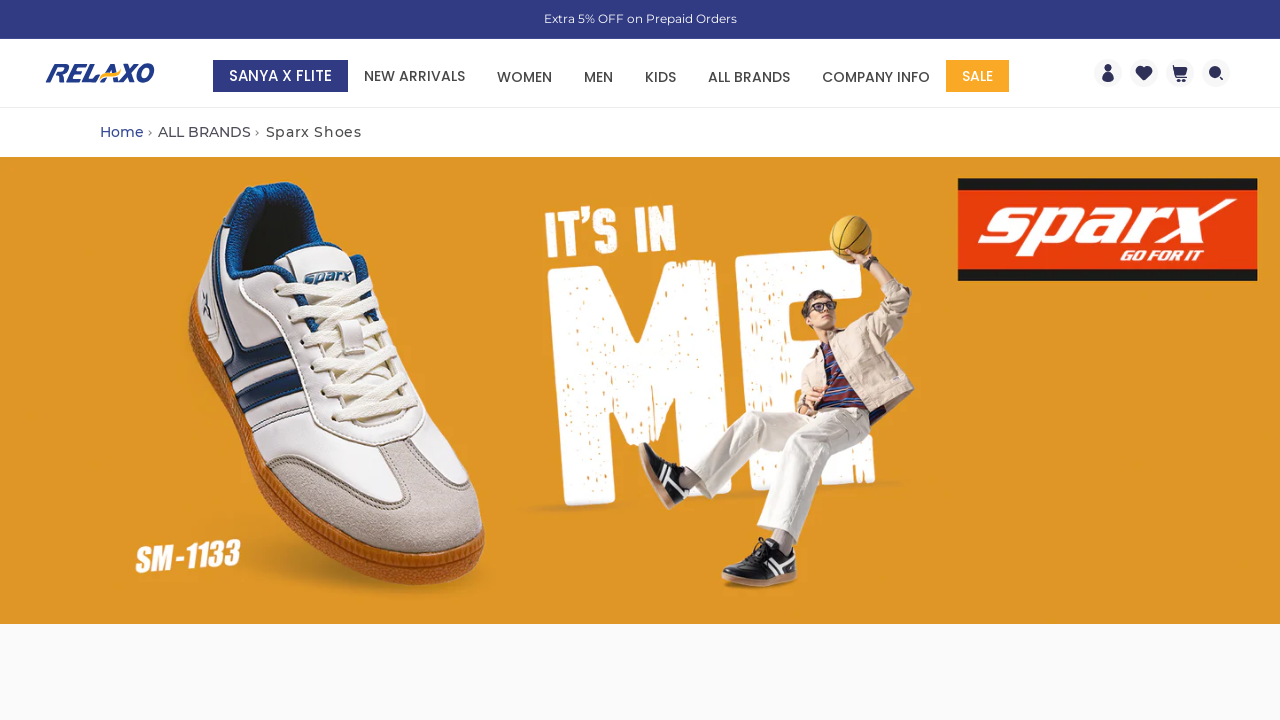

Relaxo Footwear page loaded successfully
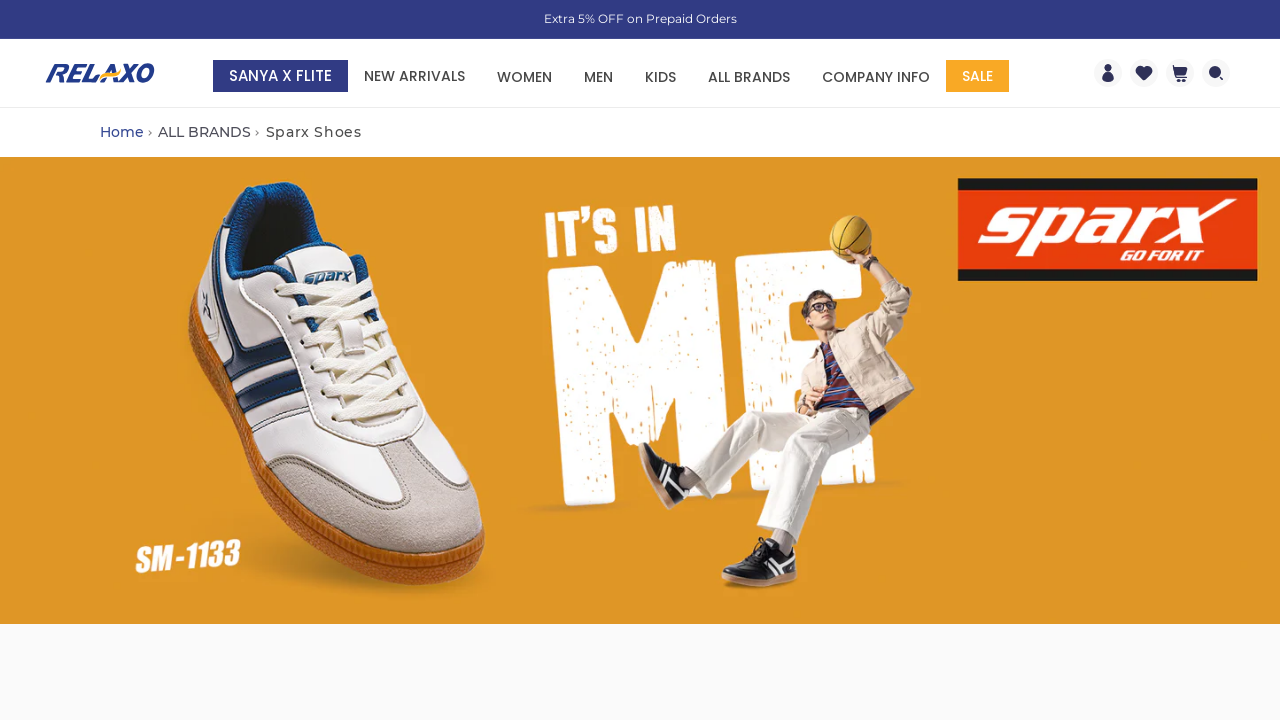

Navigated back to Mercedes-Benz home page
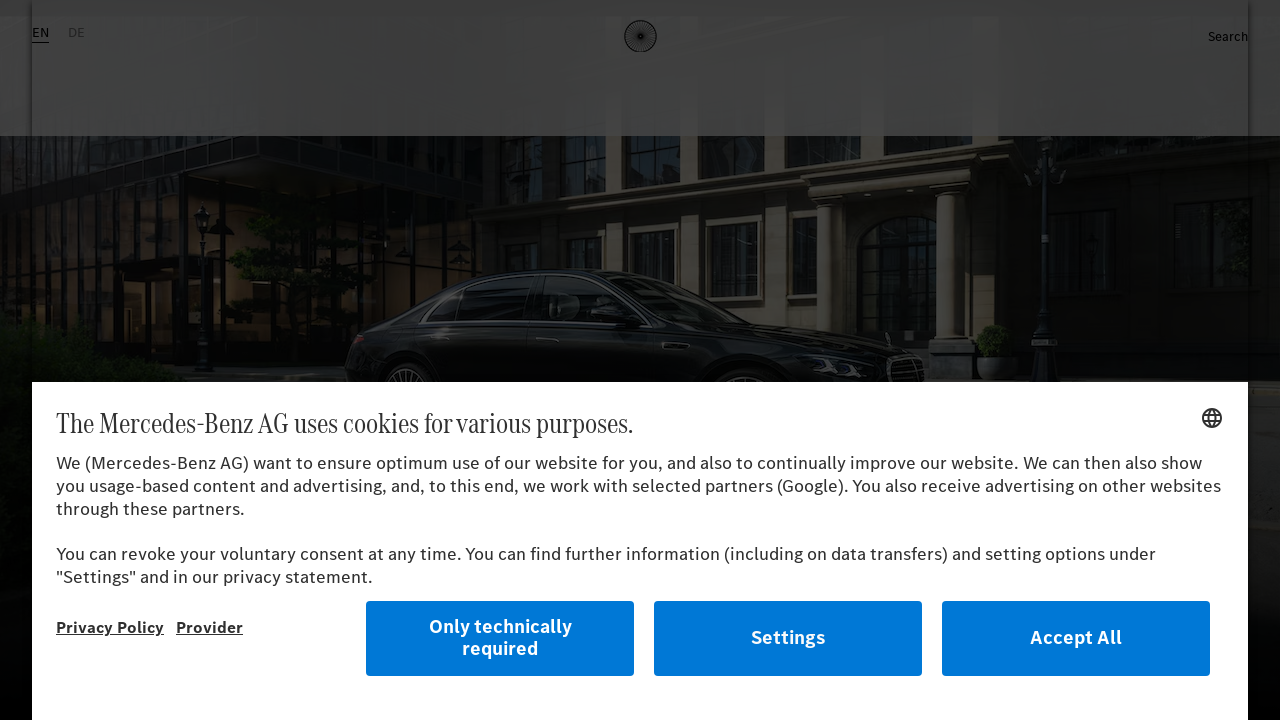

Mercedes-Benz page loaded successfully
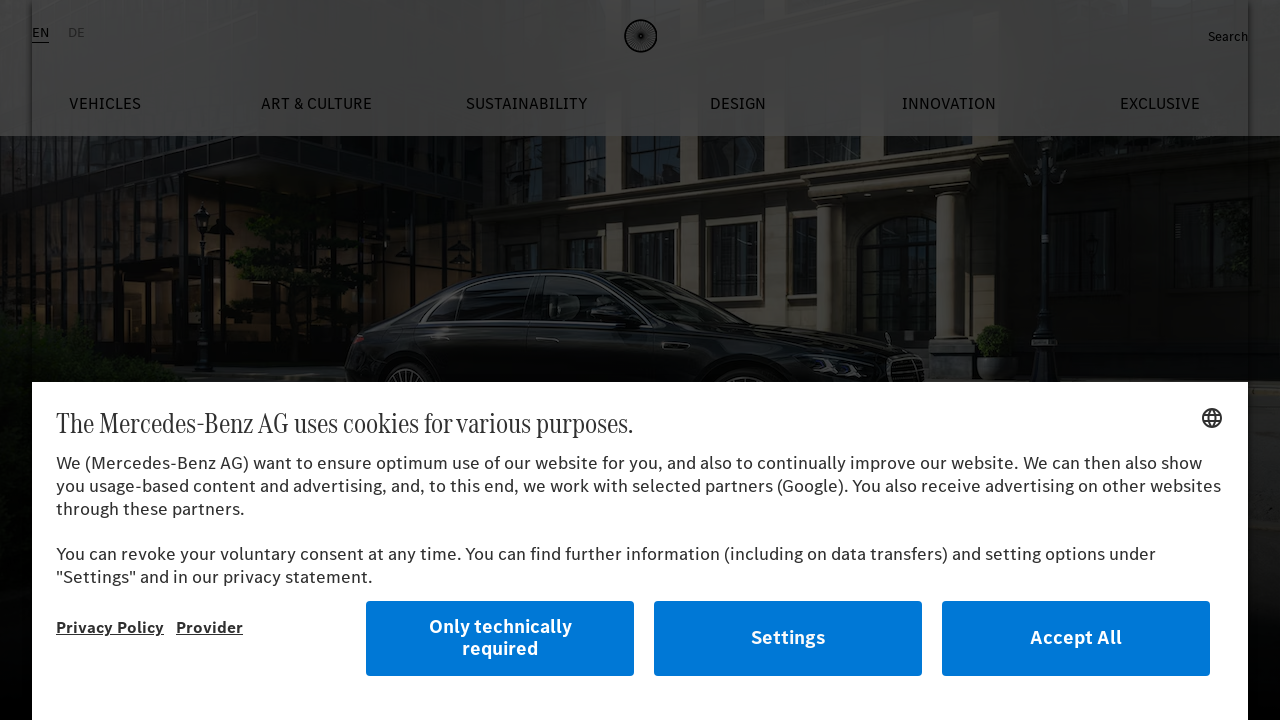

Navigated forward to Relaxo Footwear Sparx collection page
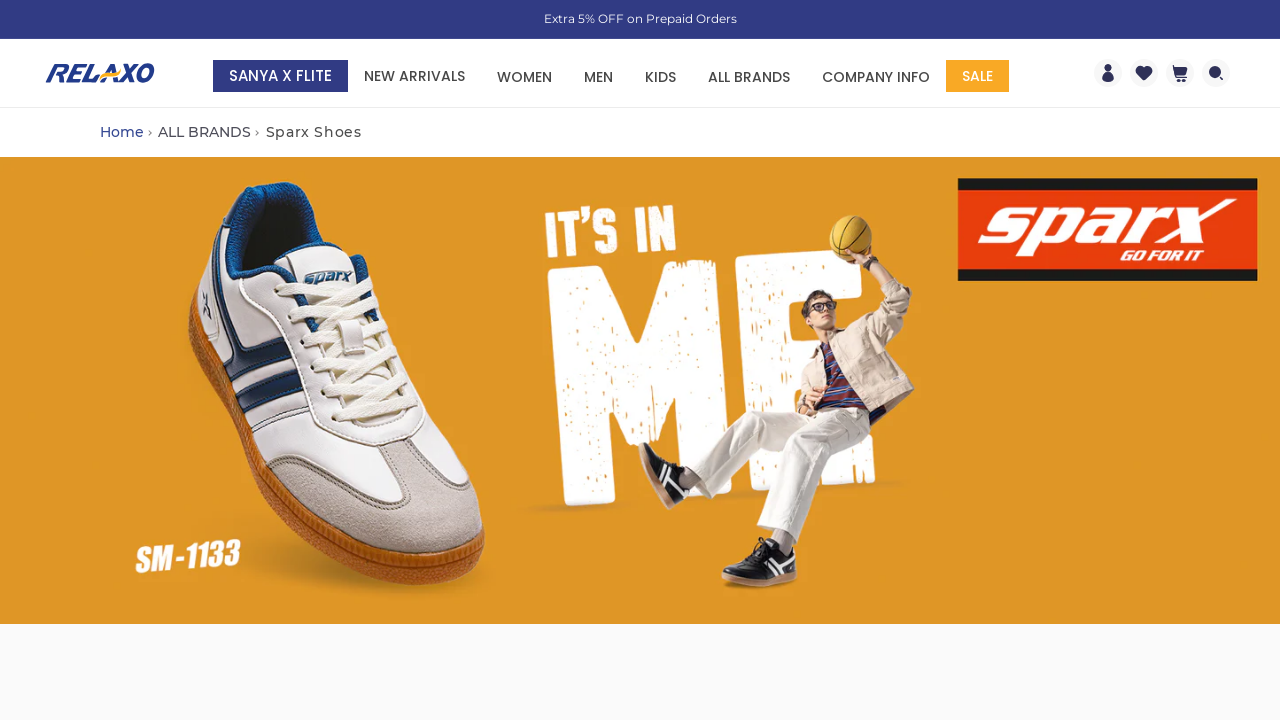

Relaxo Footwear page loaded successfully after forward navigation
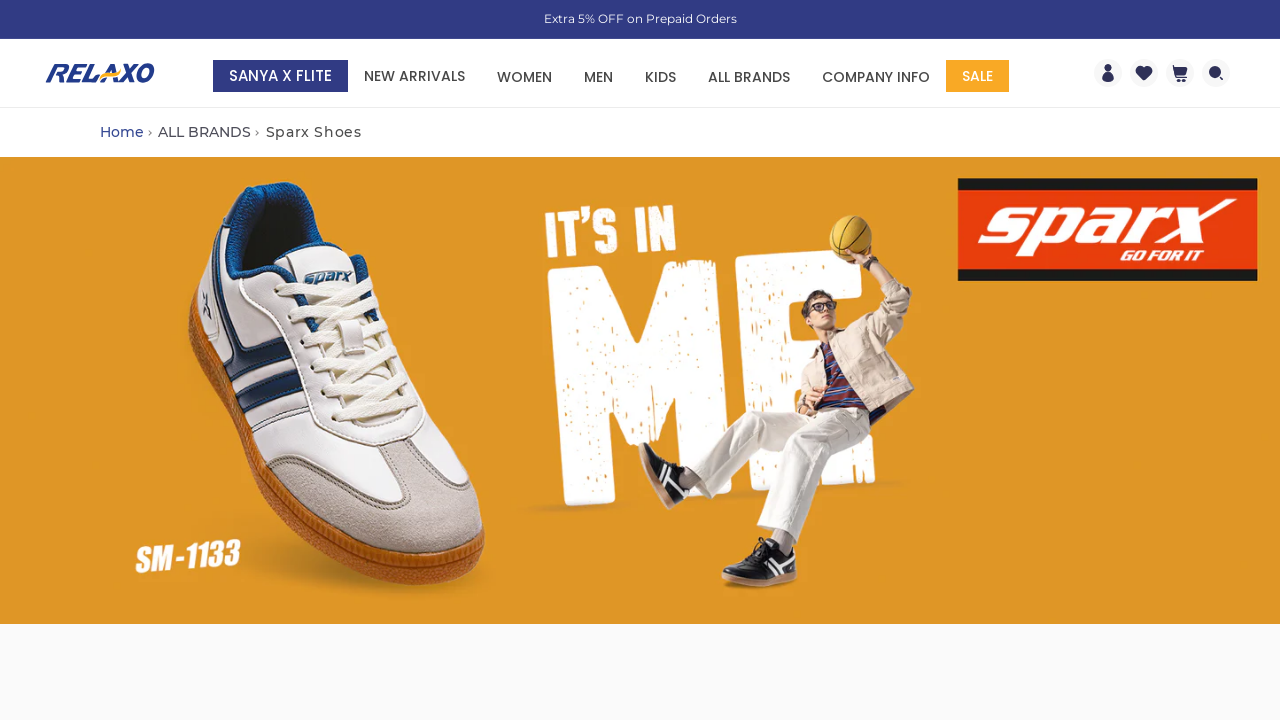

Refreshed the current Relaxo Footwear page
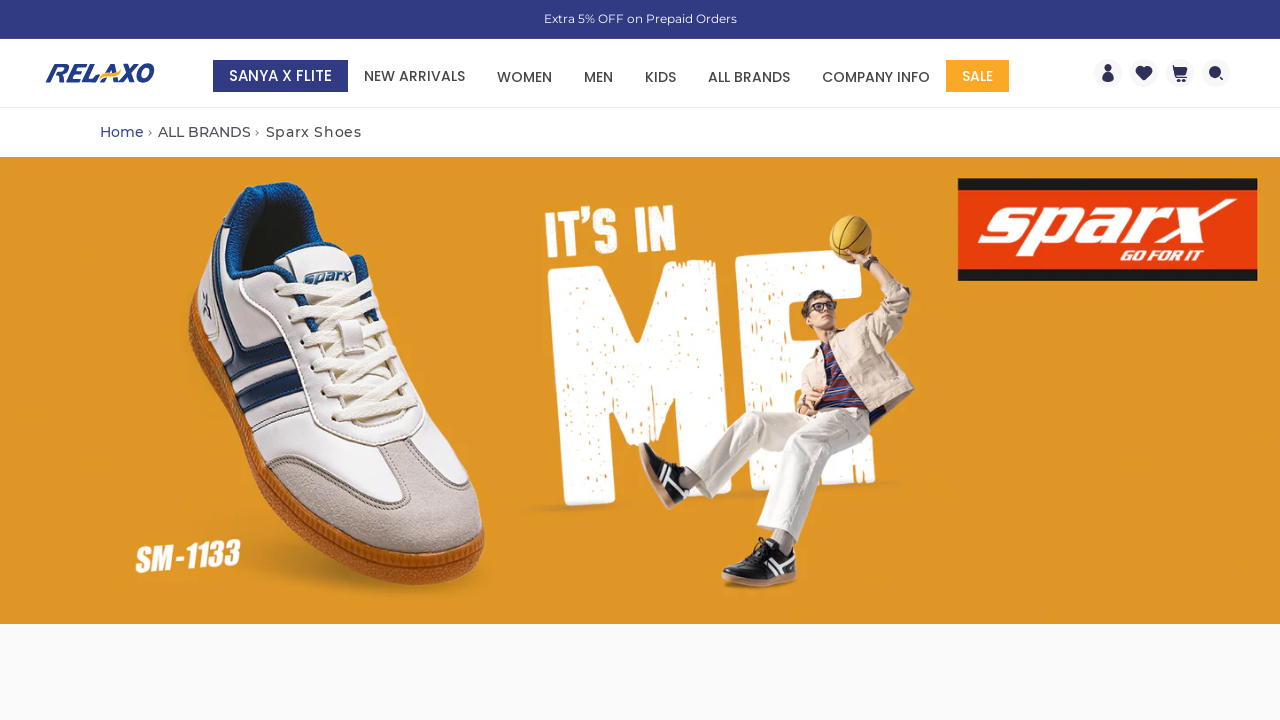

Page loaded successfully after refresh
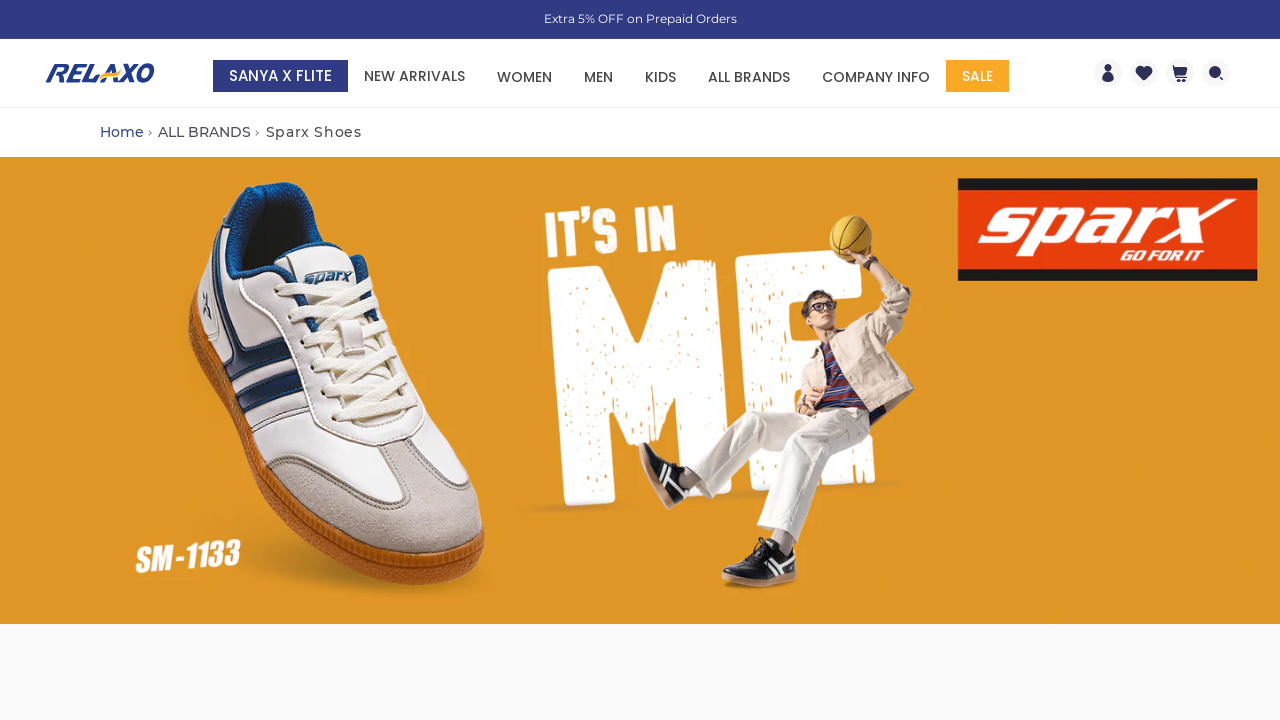

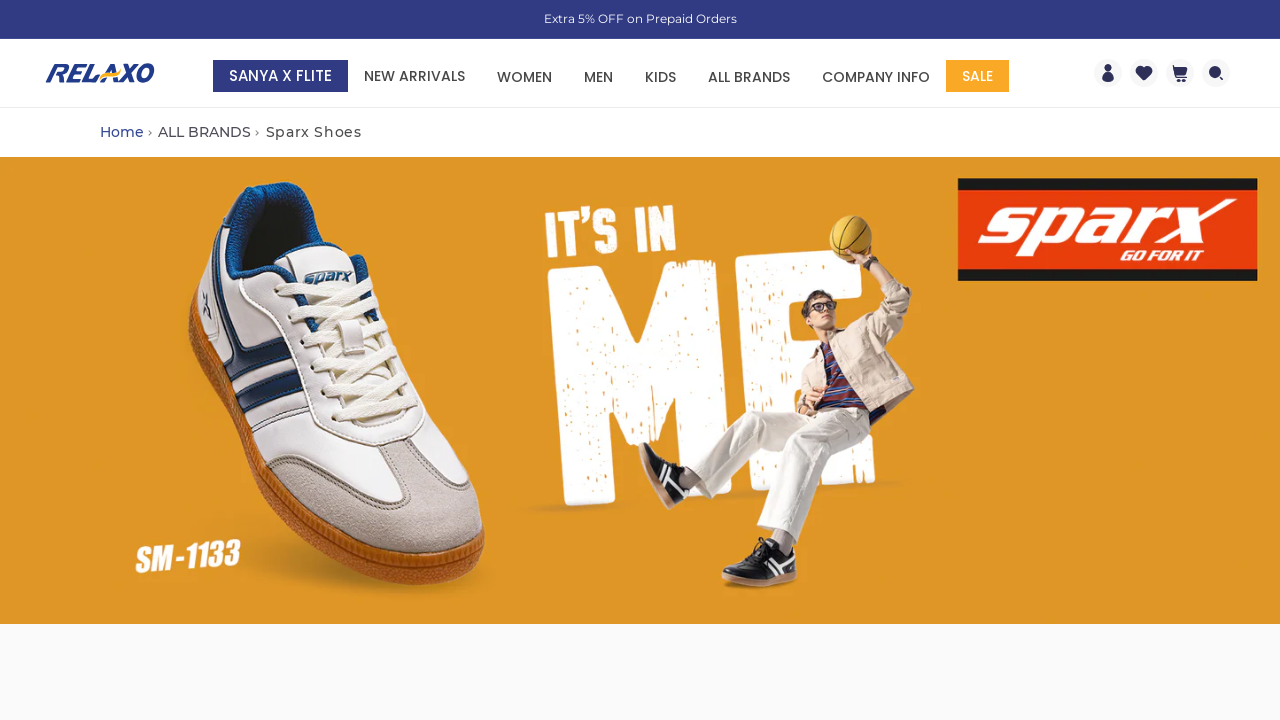